Fills out a car search filter form with various criteria including year, price range, engine size, and color

Starting URL: https://www.ss.lv/lv/transport/cars/filter/

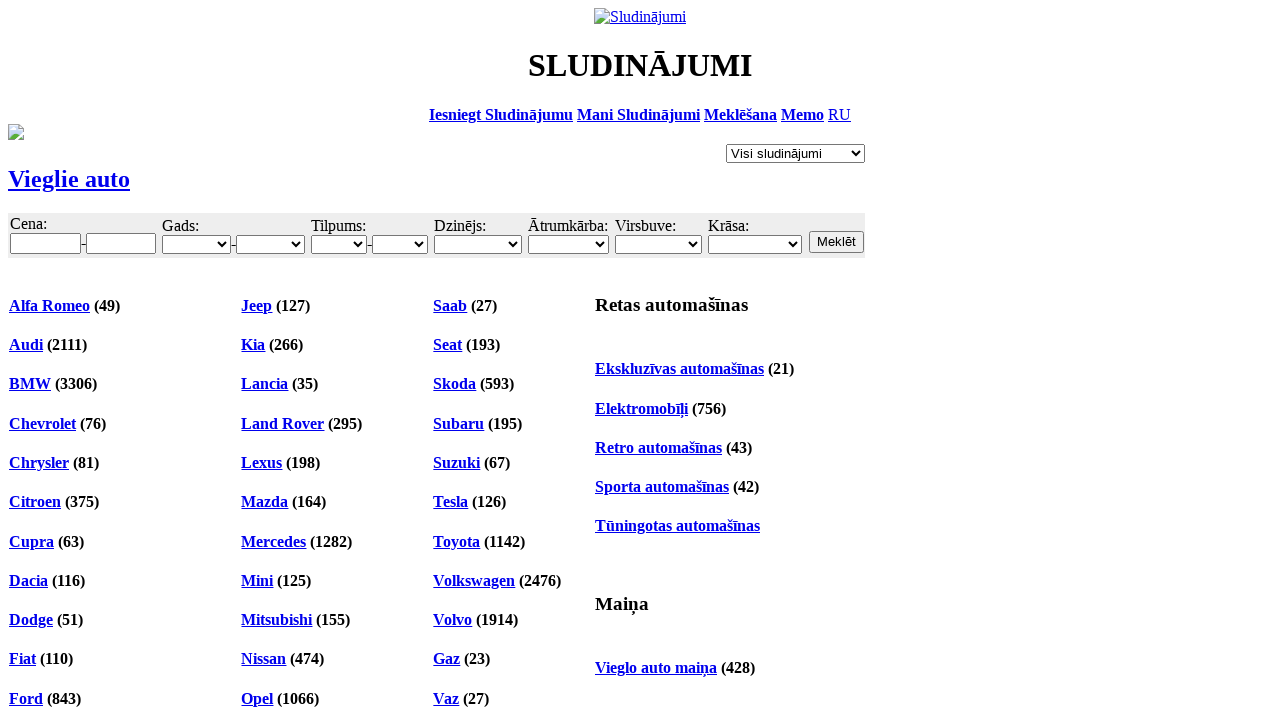

Selected minimum year 2001 from dropdown on #f_o_18_min
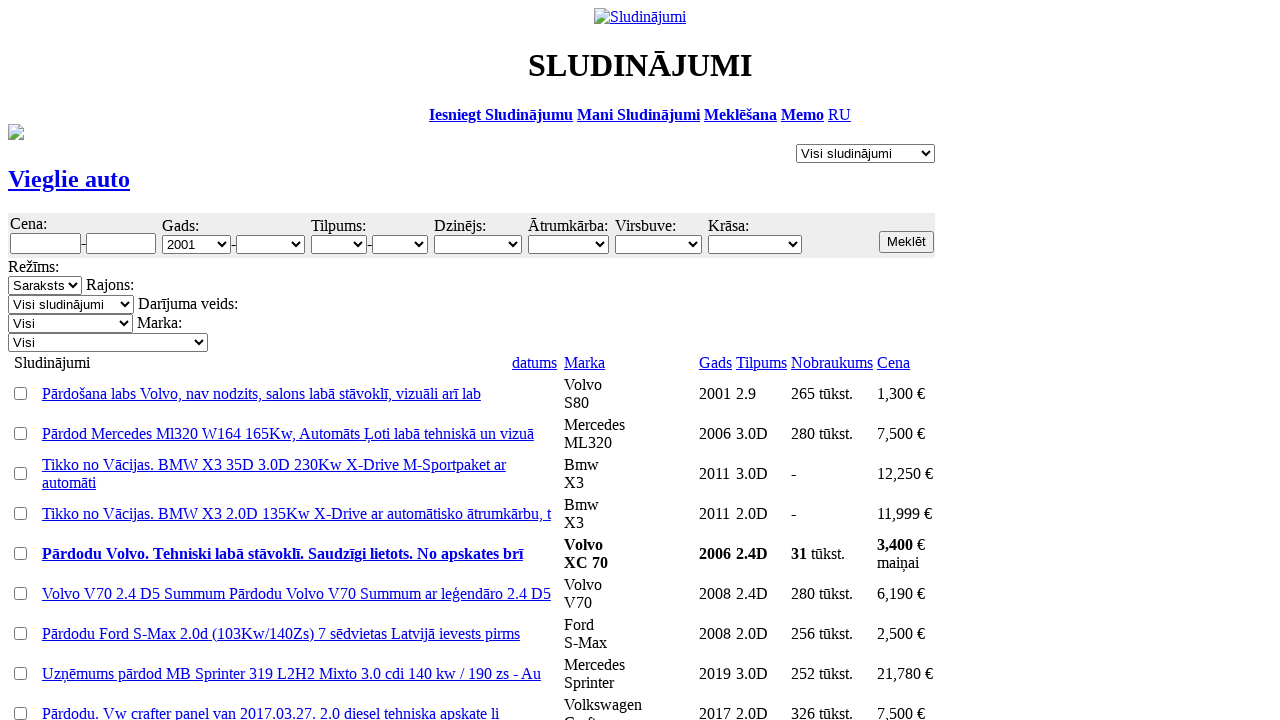

Entered minimum price 6000 on #f_o_8_min
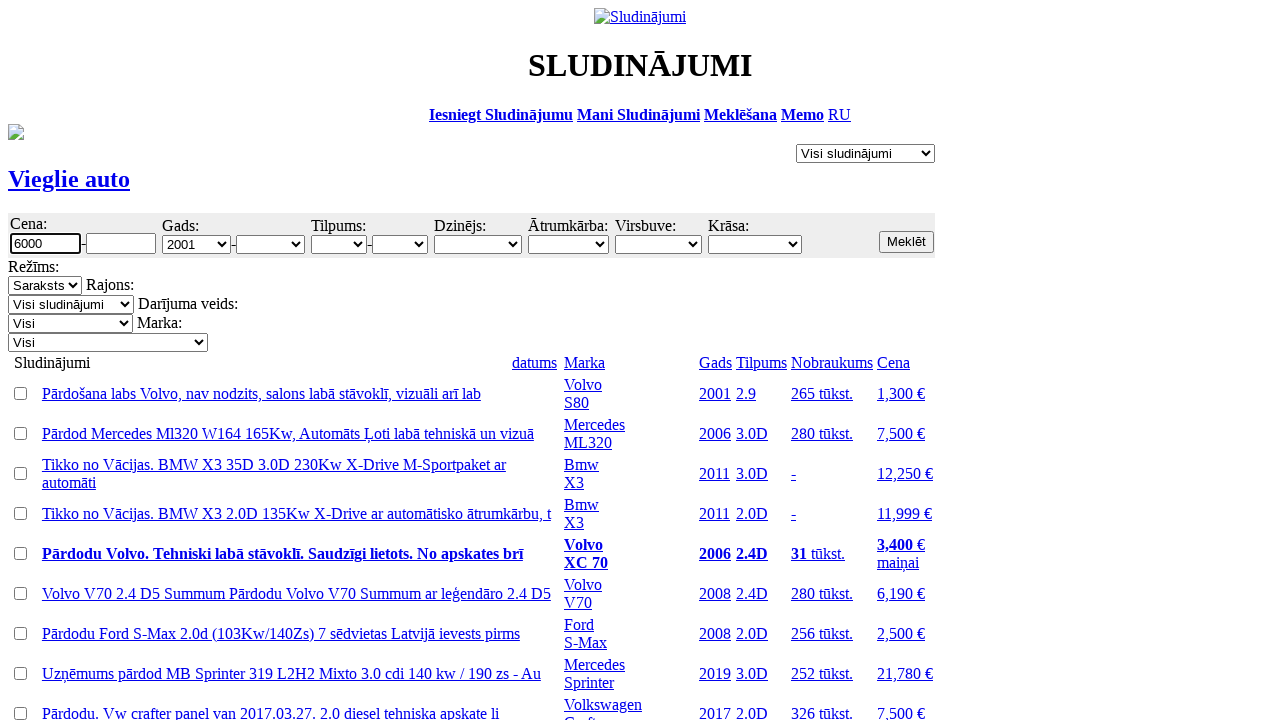

Entered maximum price 10000 on #f_o_8_max
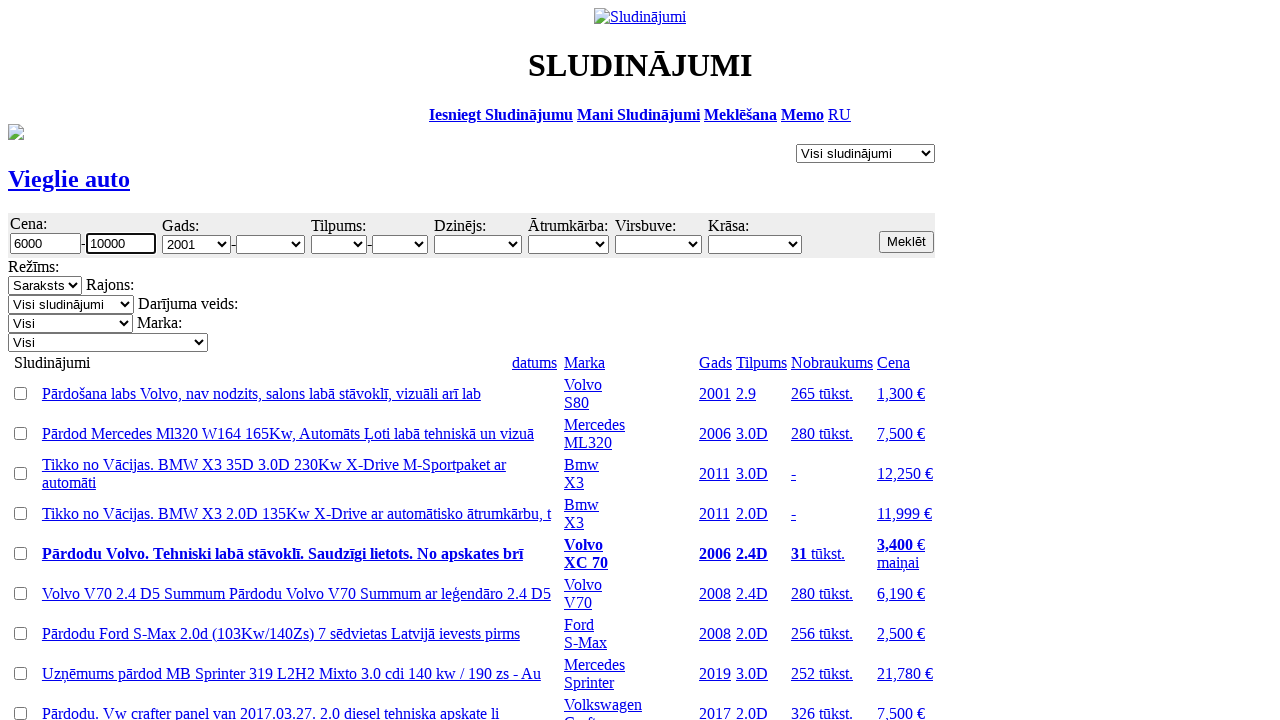

Selected maximum engine size 3.0 on #f_o_15_max
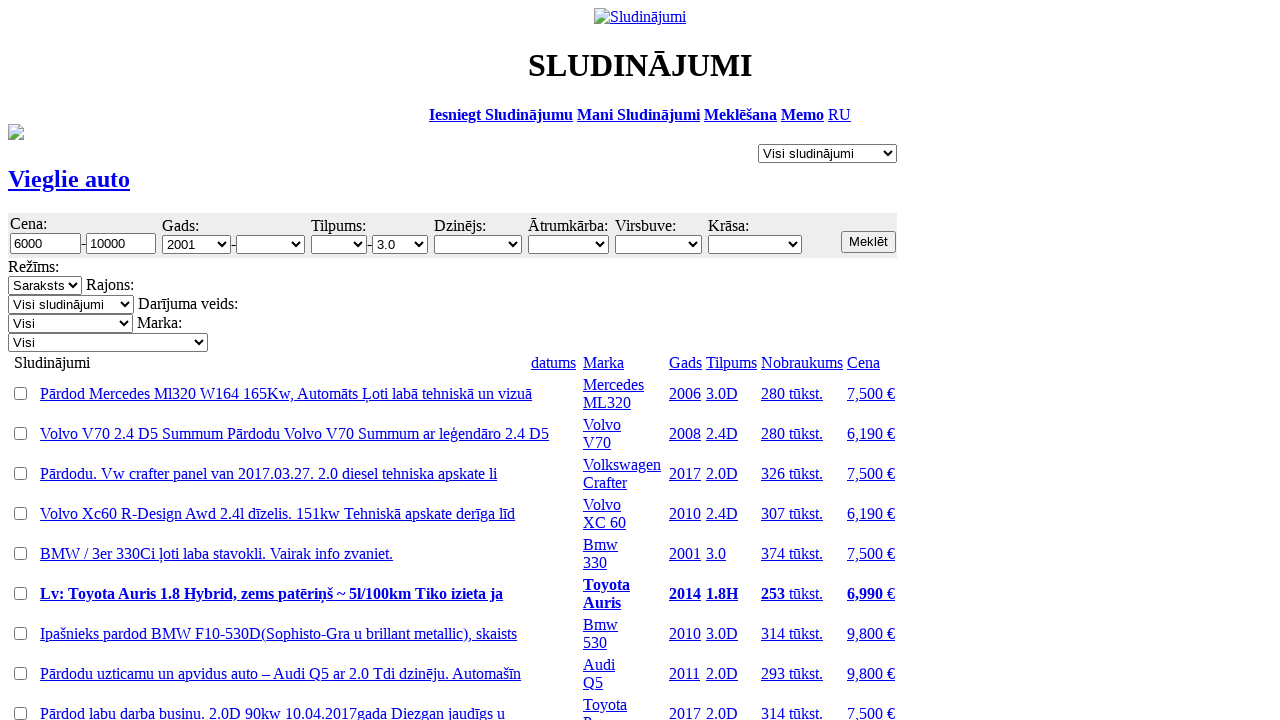

Selected car color option on #f_o_17
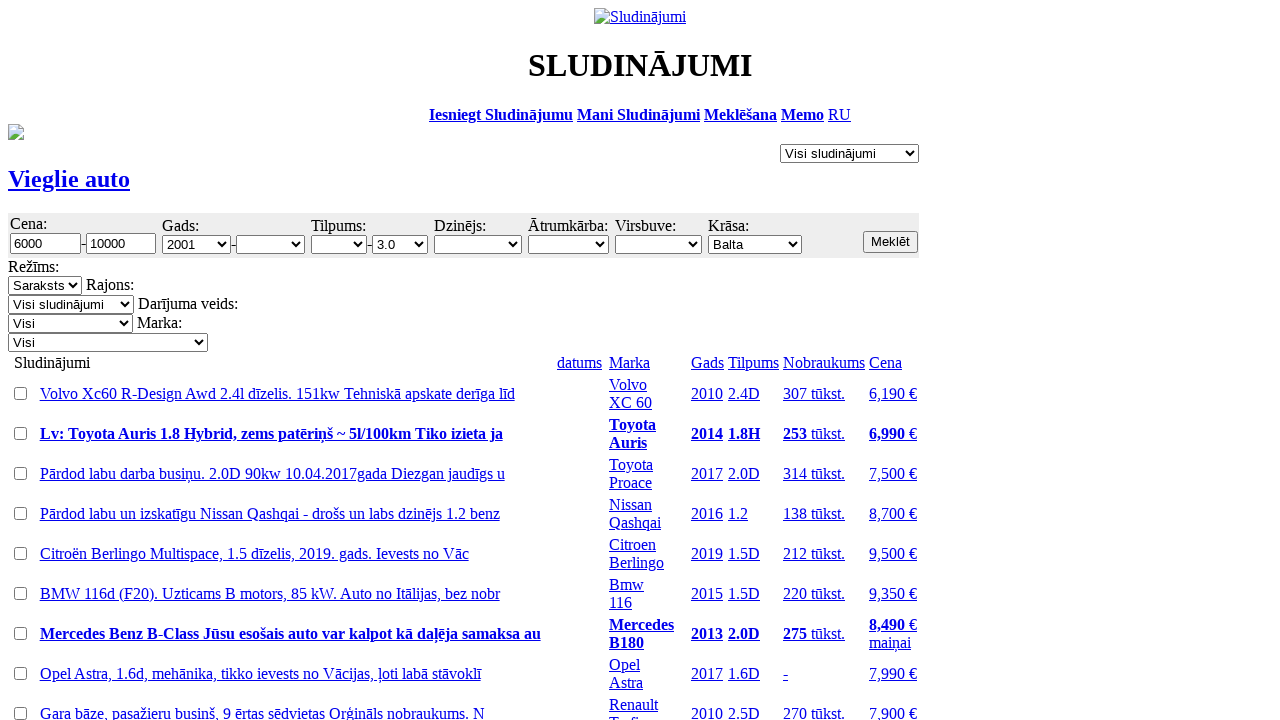

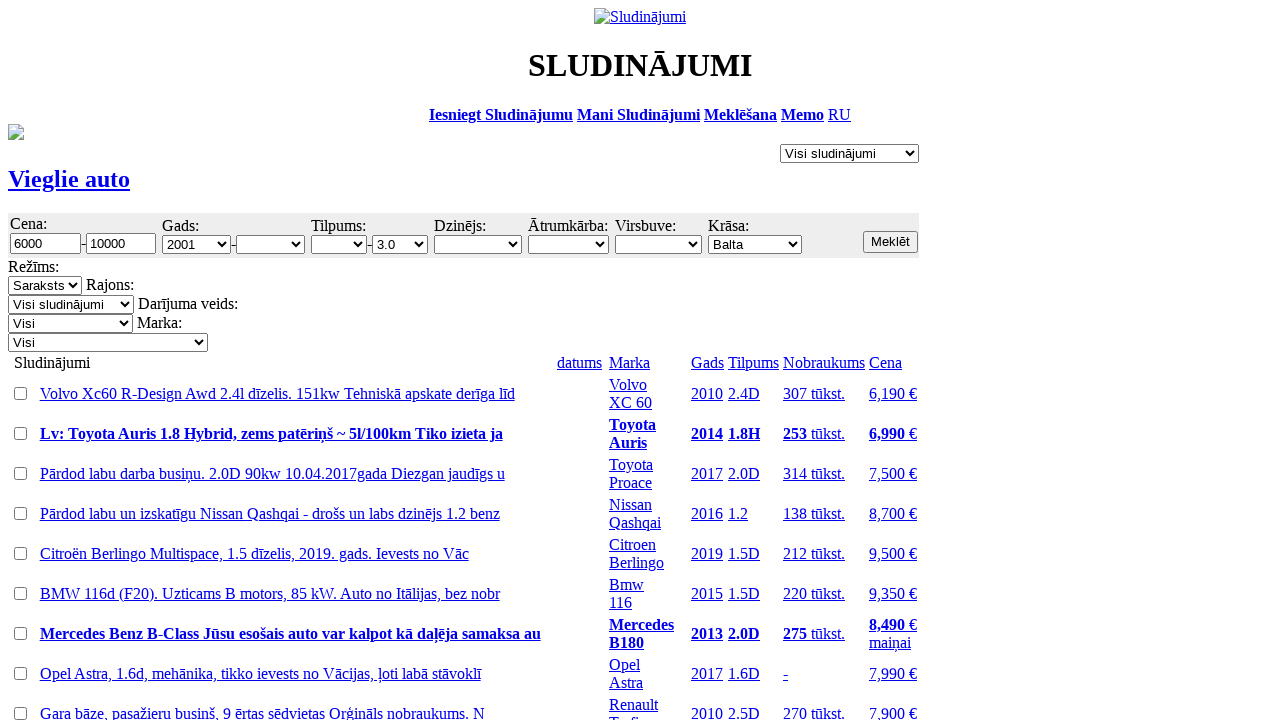